Tests browser-agnostic window switching by tracking window handles before and after clicking a link that opens a new window, then switches between windows and verifies correct focus by checking page titles.

Starting URL: http://the-internet.herokuapp.com/windows

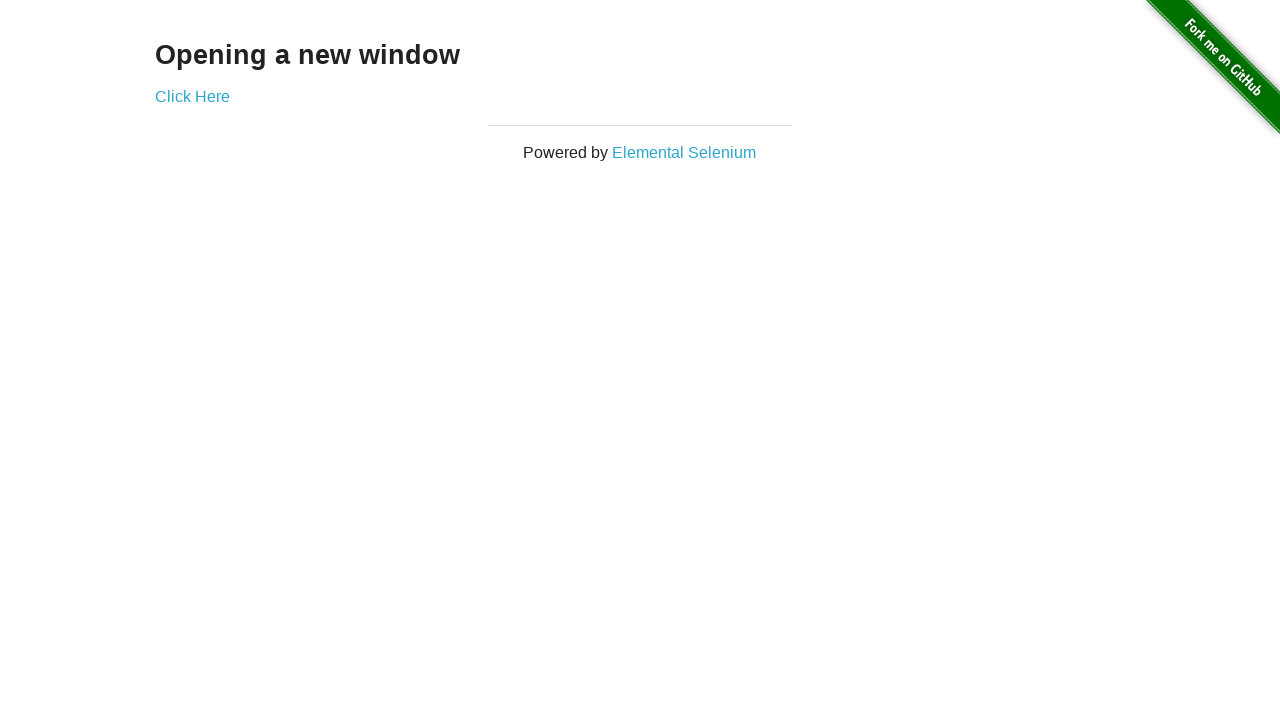

Clicked link that opens a new window at (192, 96) on .example a
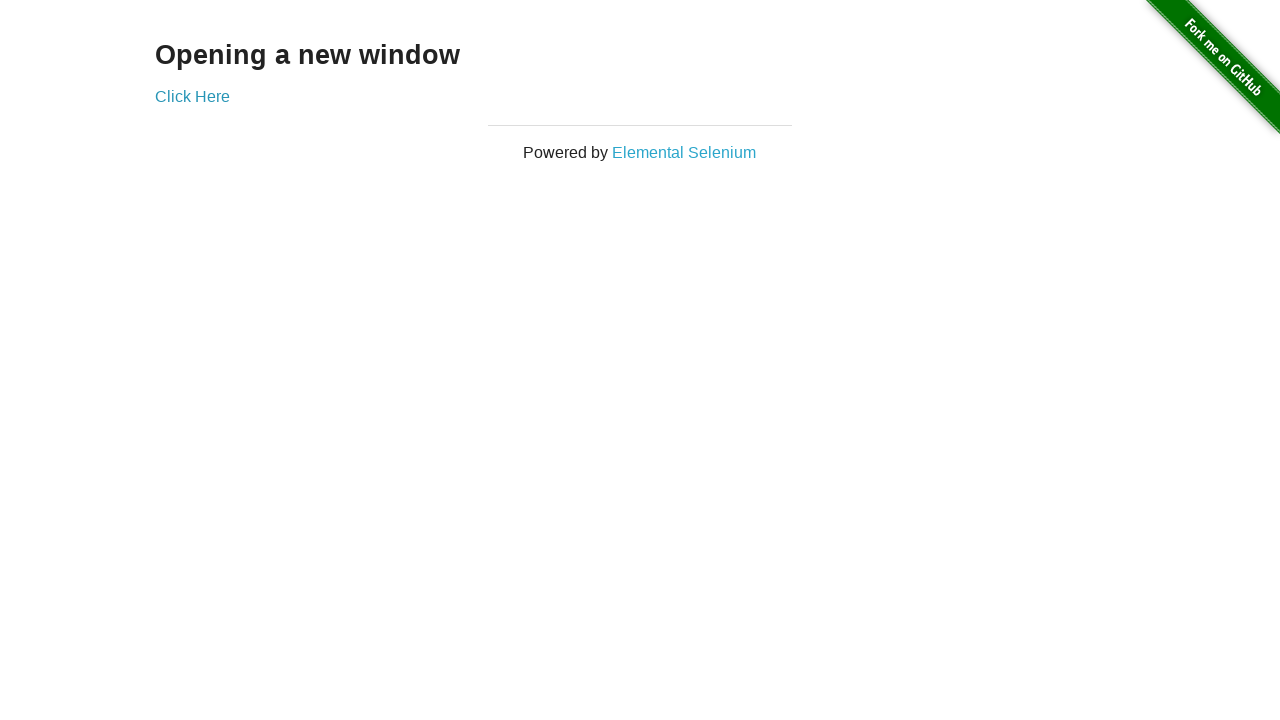

New page loaded
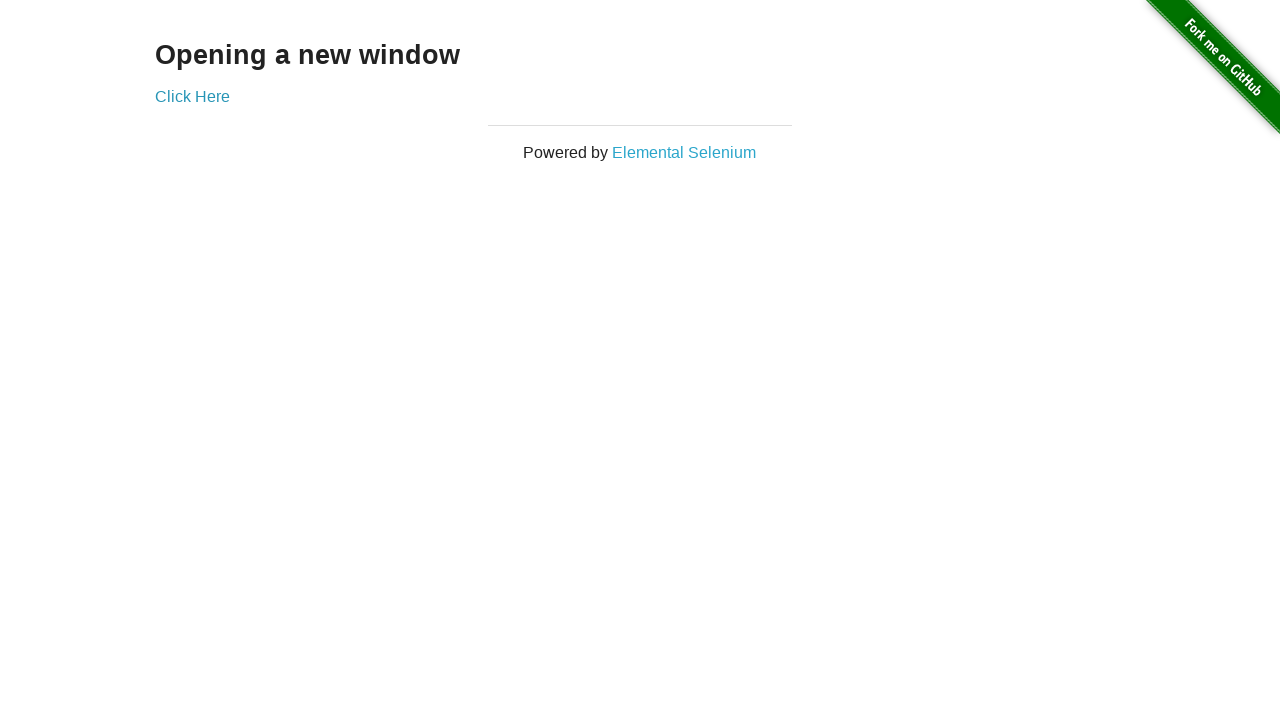

Verified original page title is not 'New Window'
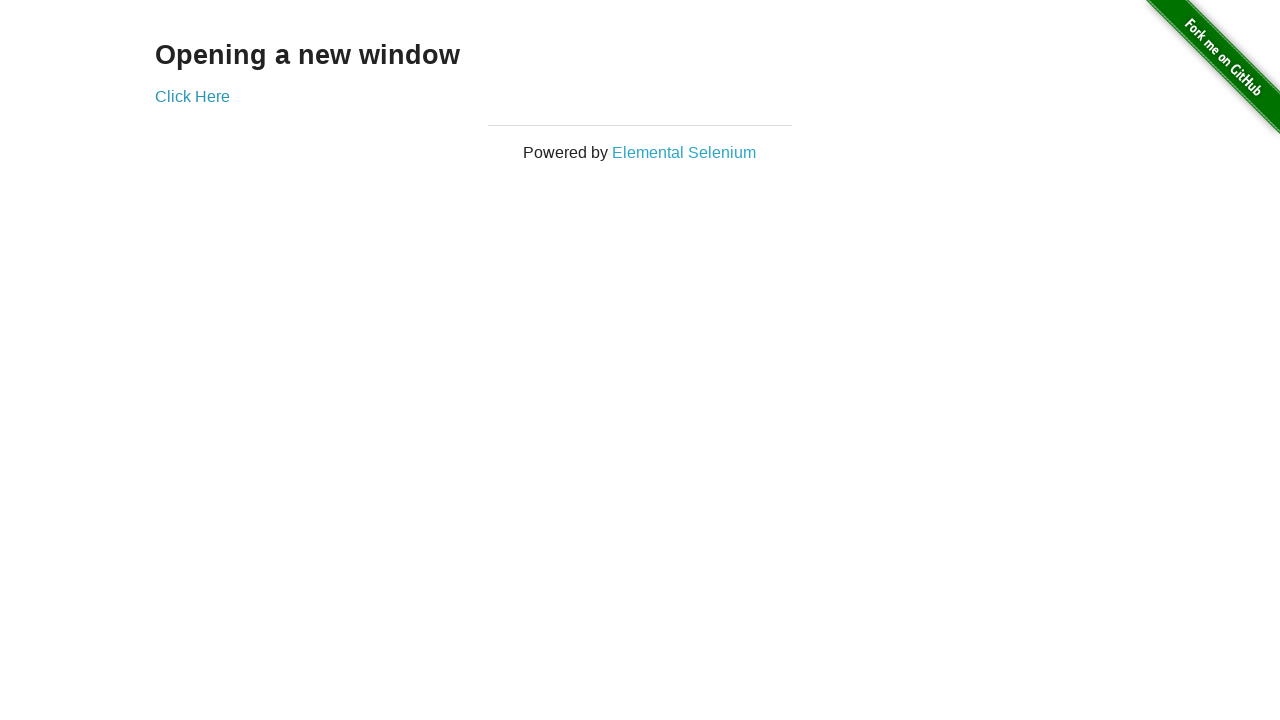

Switched focus to new window
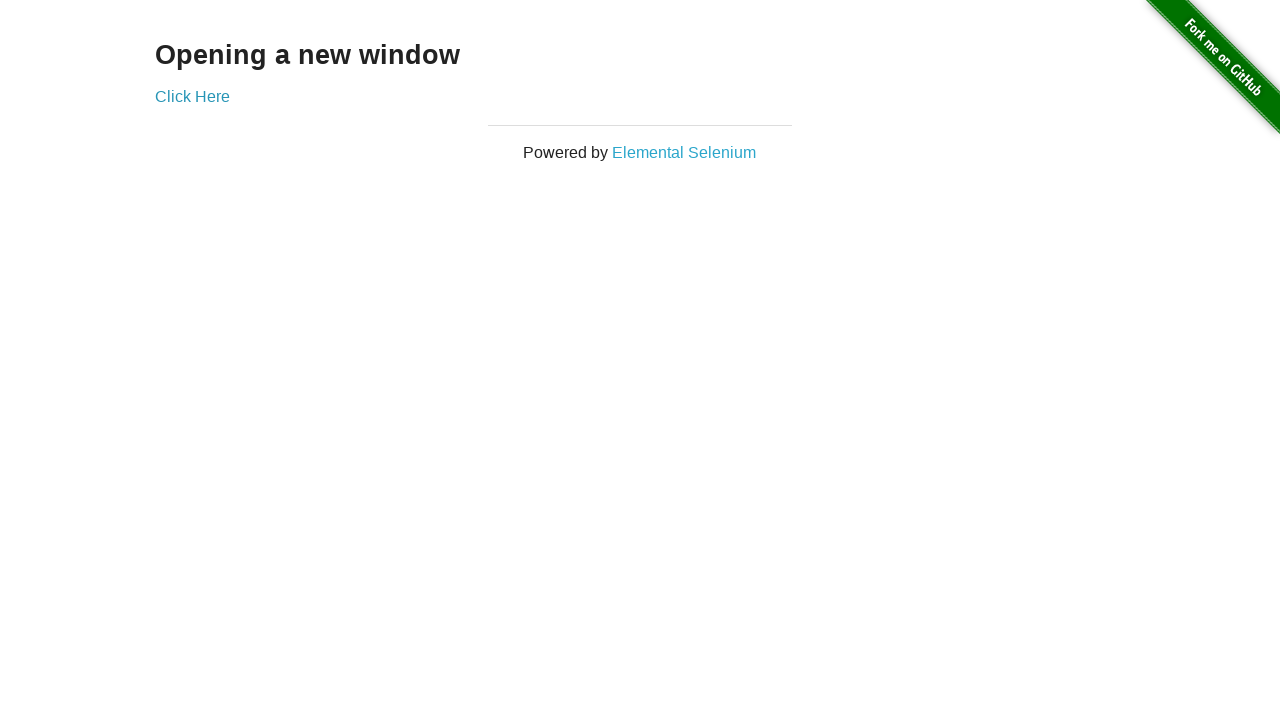

Verified new window title is 'New Window'
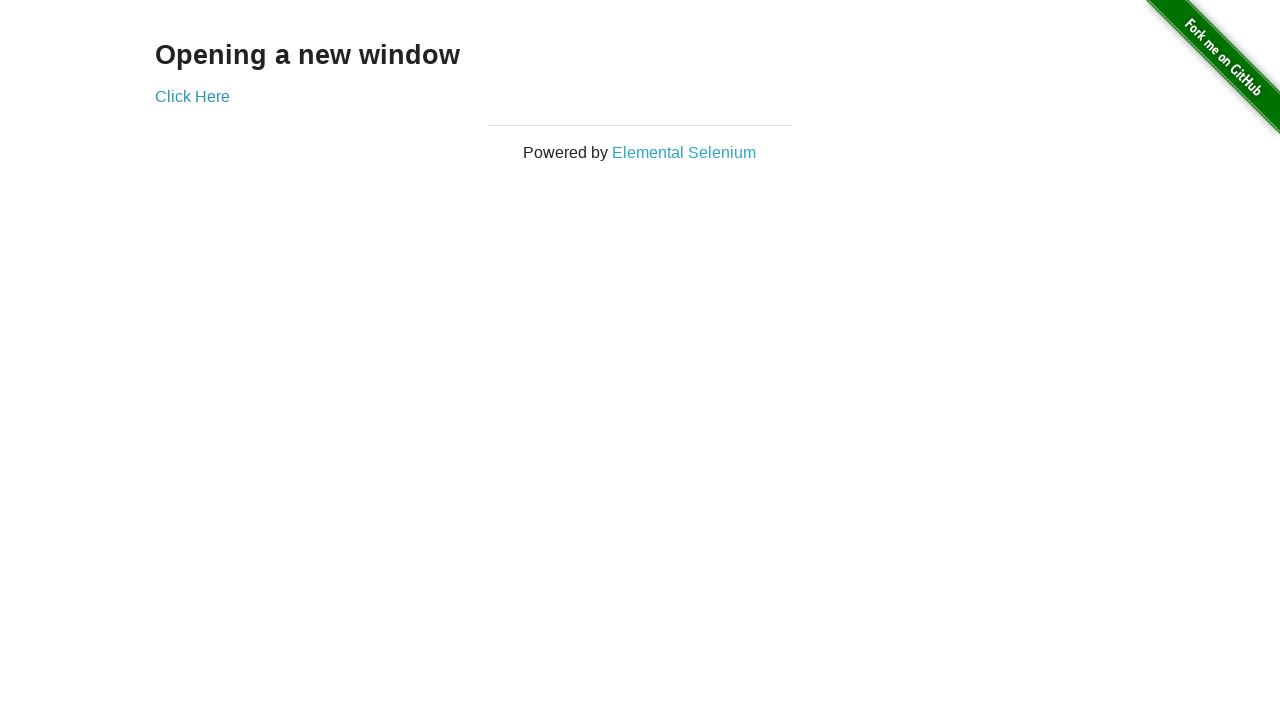

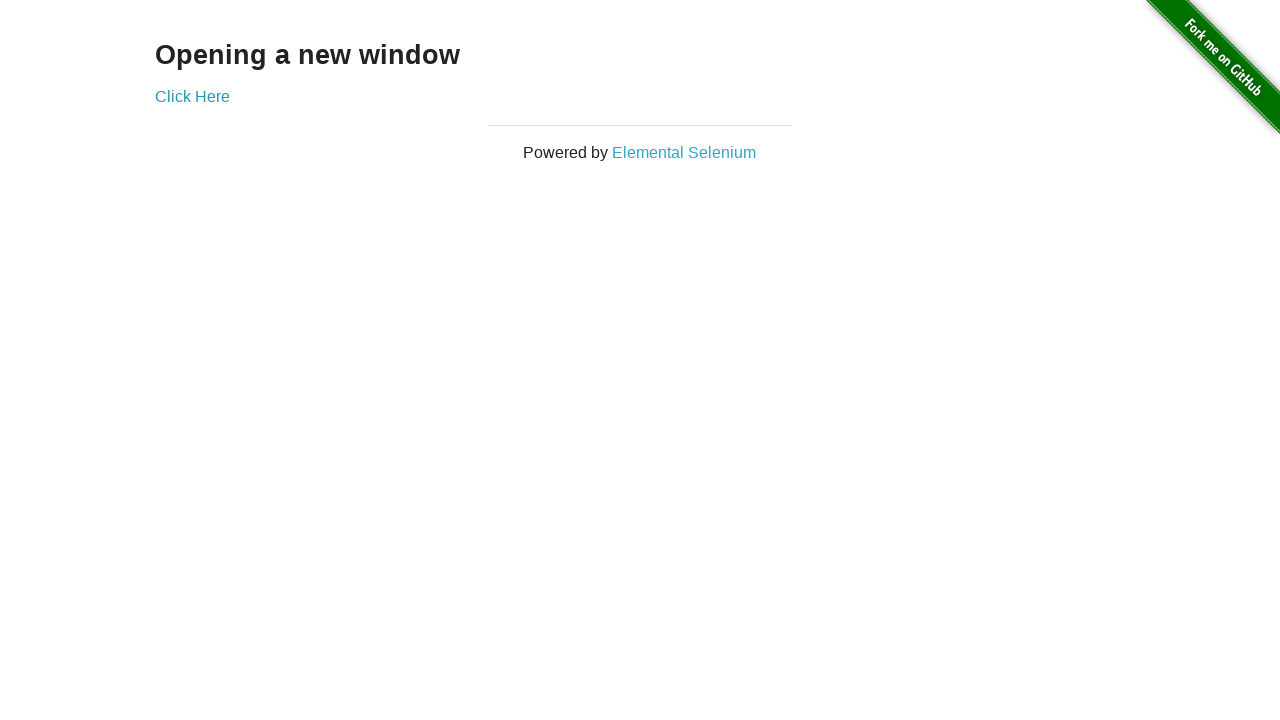